Tests the complete shopping flow on Demoblaze demo e-commerce site by adding a phone, laptop, and monitor to the cart, then completing the checkout process with order form submission.

Starting URL: https://www.demoblaze.com/

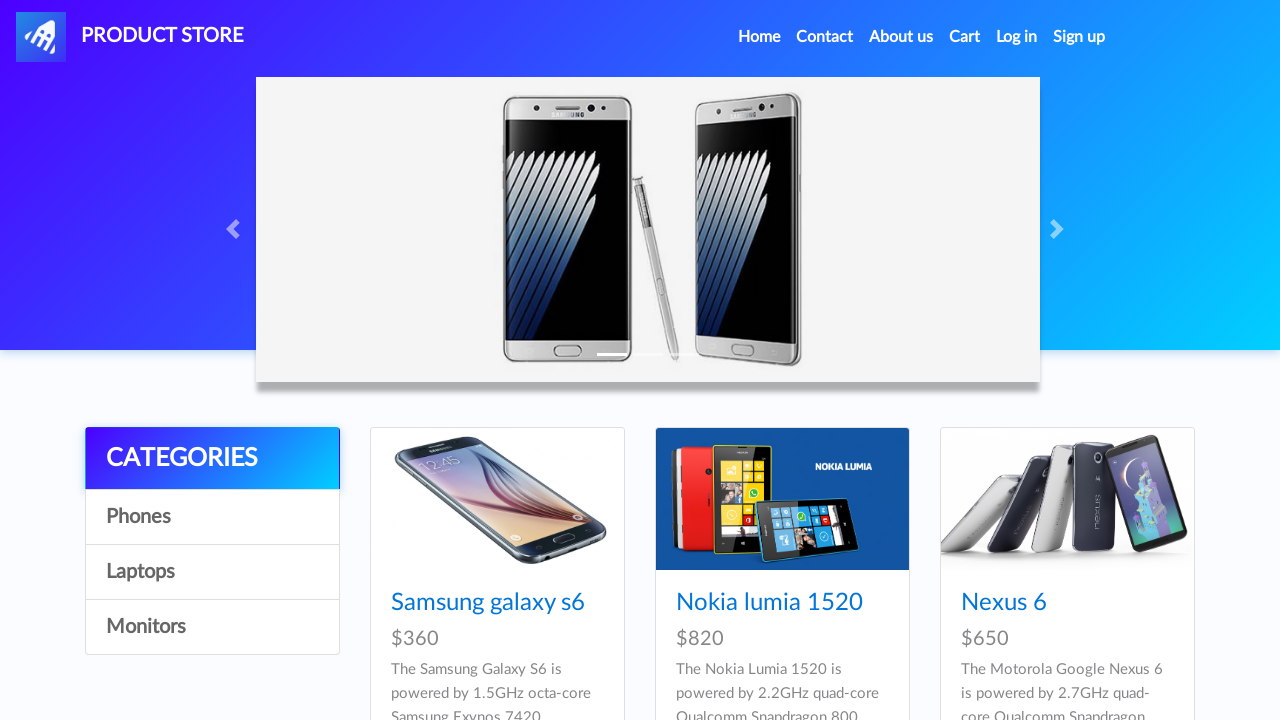

Clicked on Phones category at (212, 517) on a:has-text('Phones')
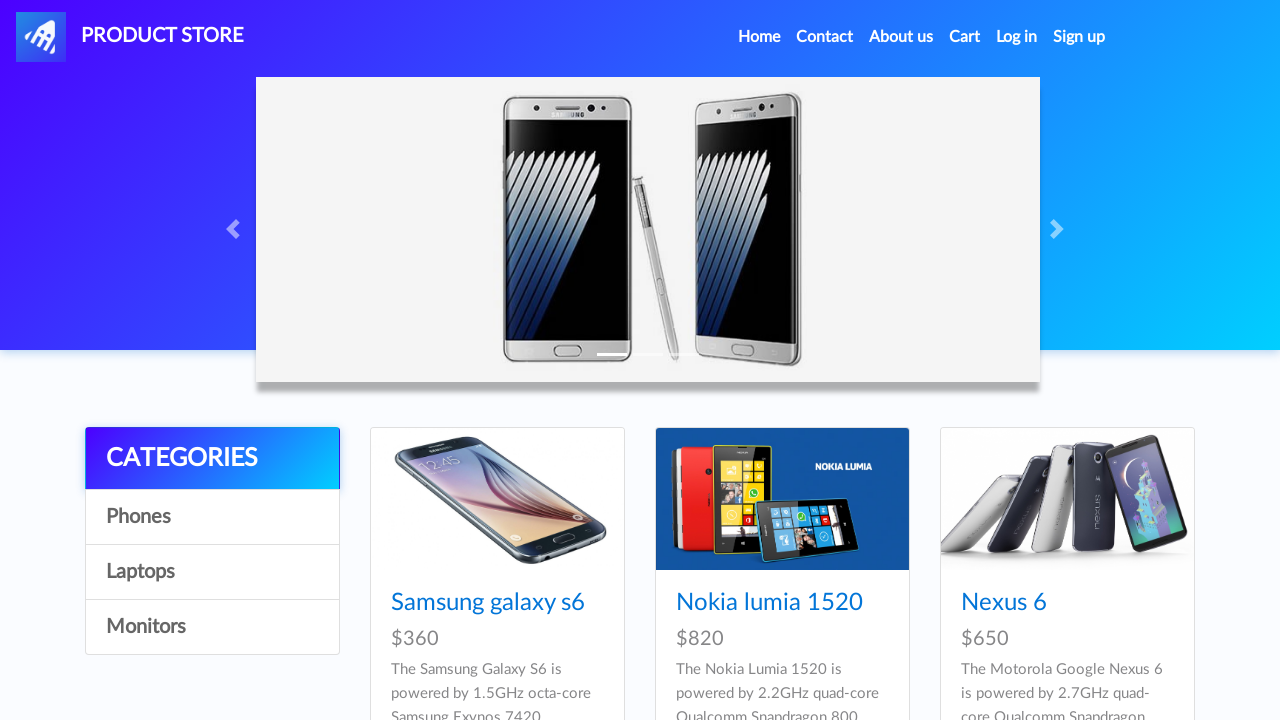

Waited for Phones category to load
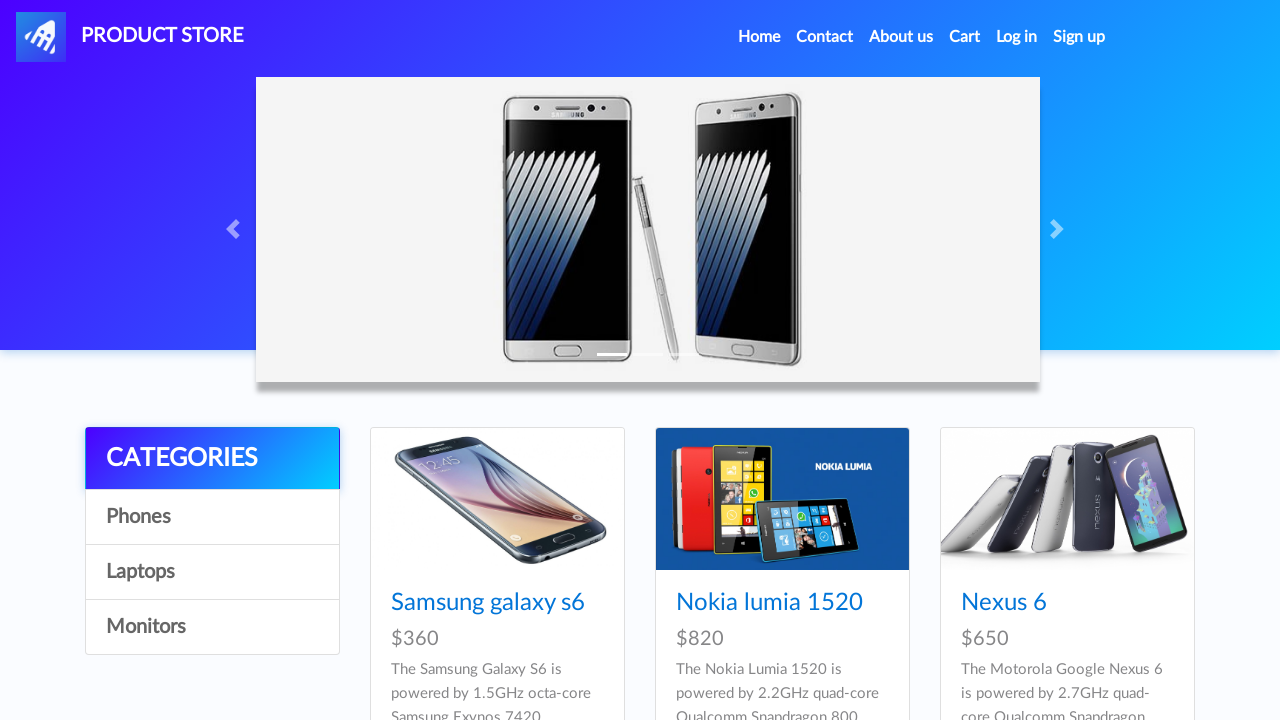

Clicked on iPhone 6 product at (752, 361) on a:has-text('Iphone 6')
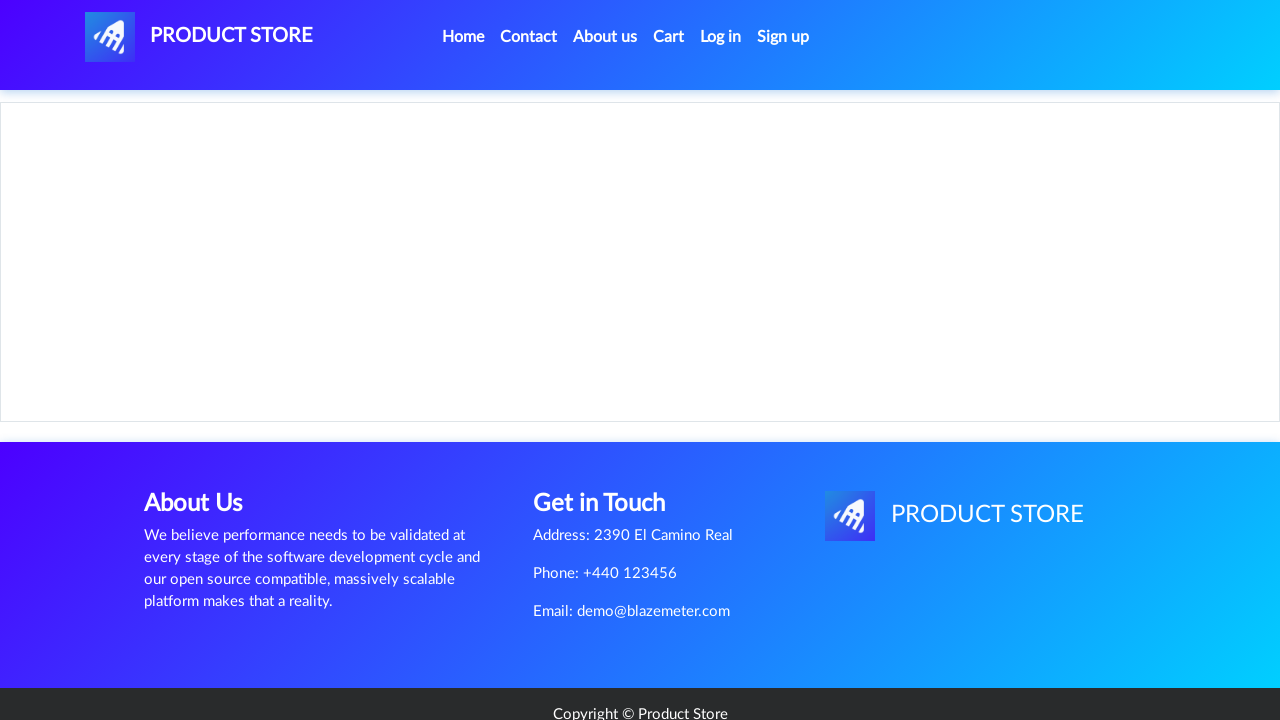

Add to cart button appeared for iPhone 6
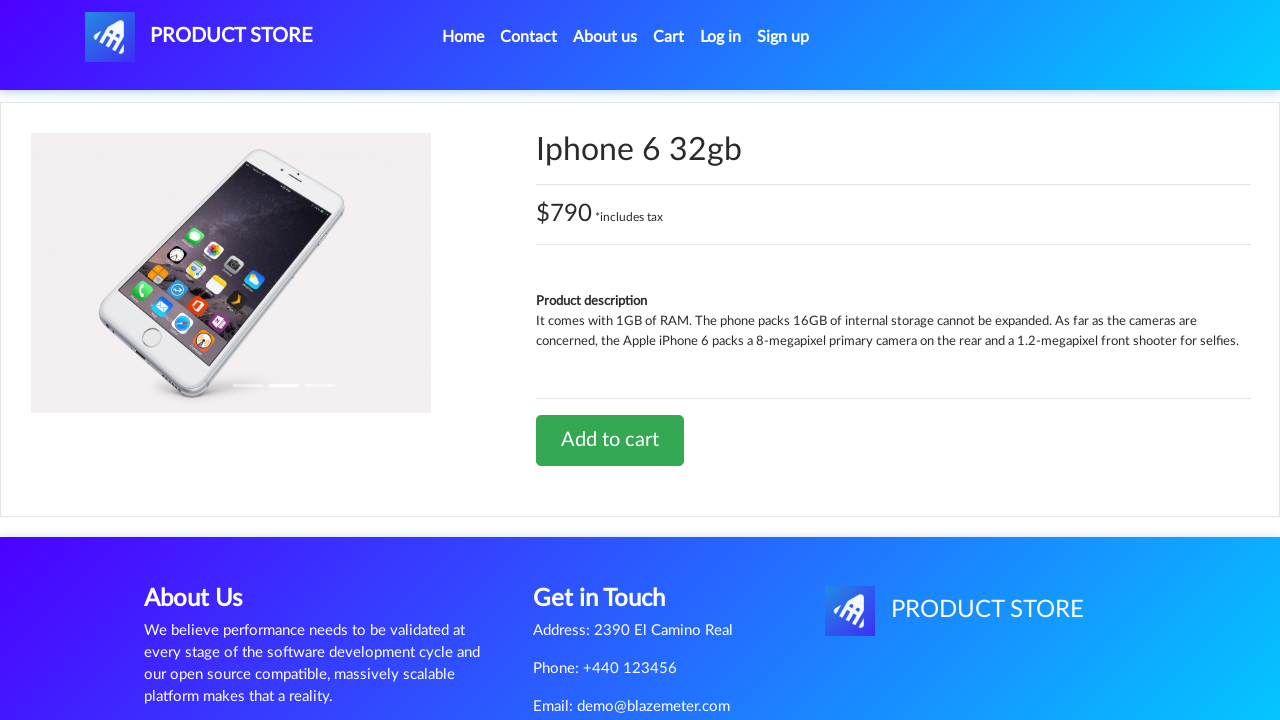

Clicked Add to cart and accepted confirmation alert for iPhone 6 at (610, 440) on a:has-text('Add to cart')
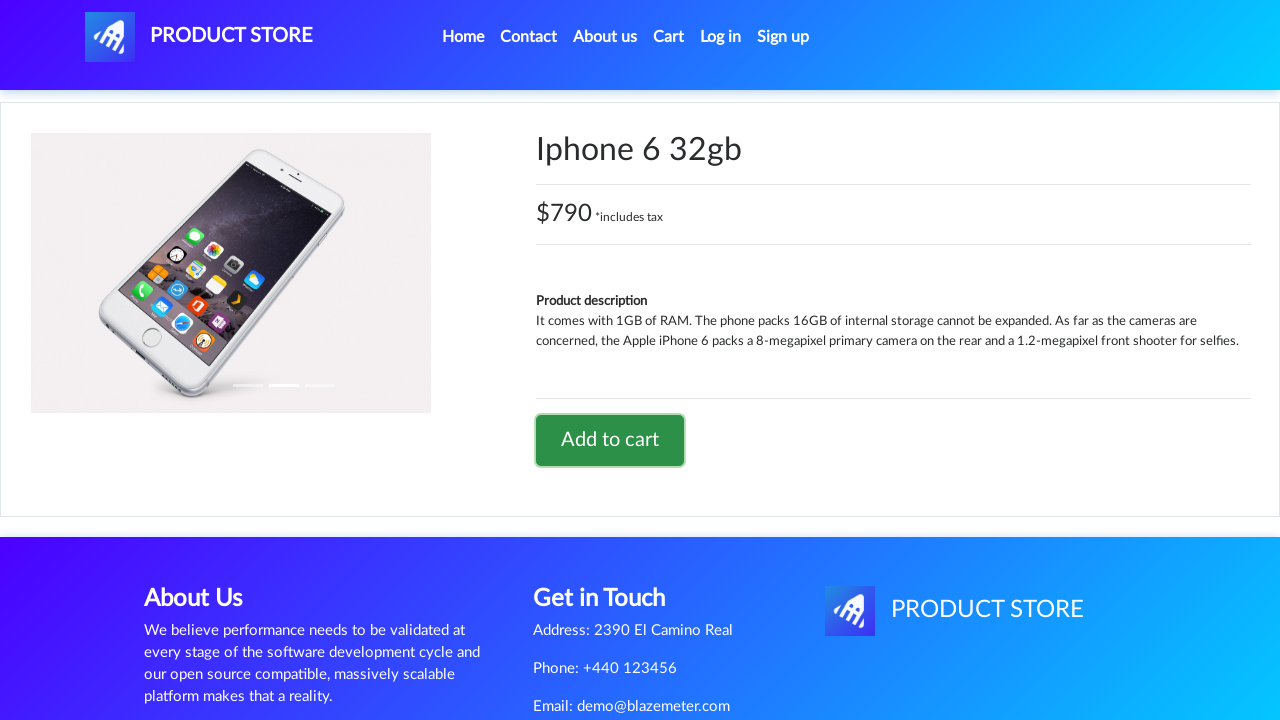

iPhone 6 added to cart successfully
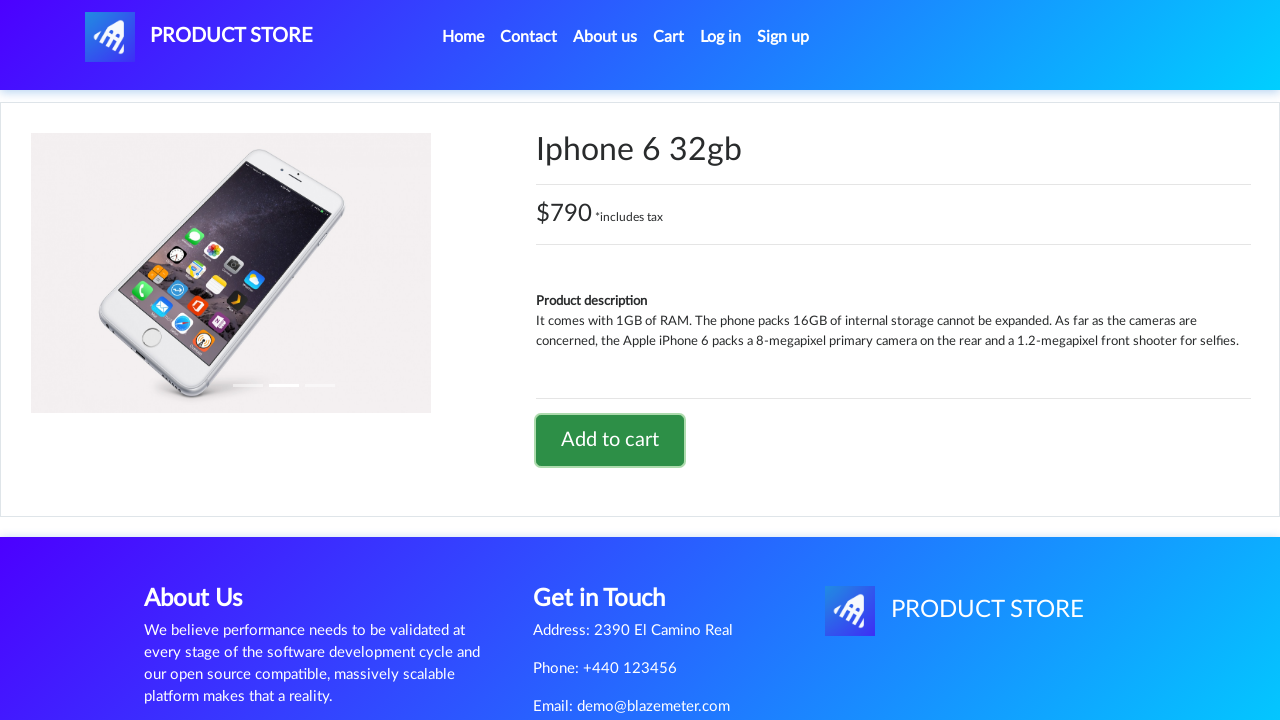

Clicked on Home to return to main page at (463, 37) on a:has-text('Home')
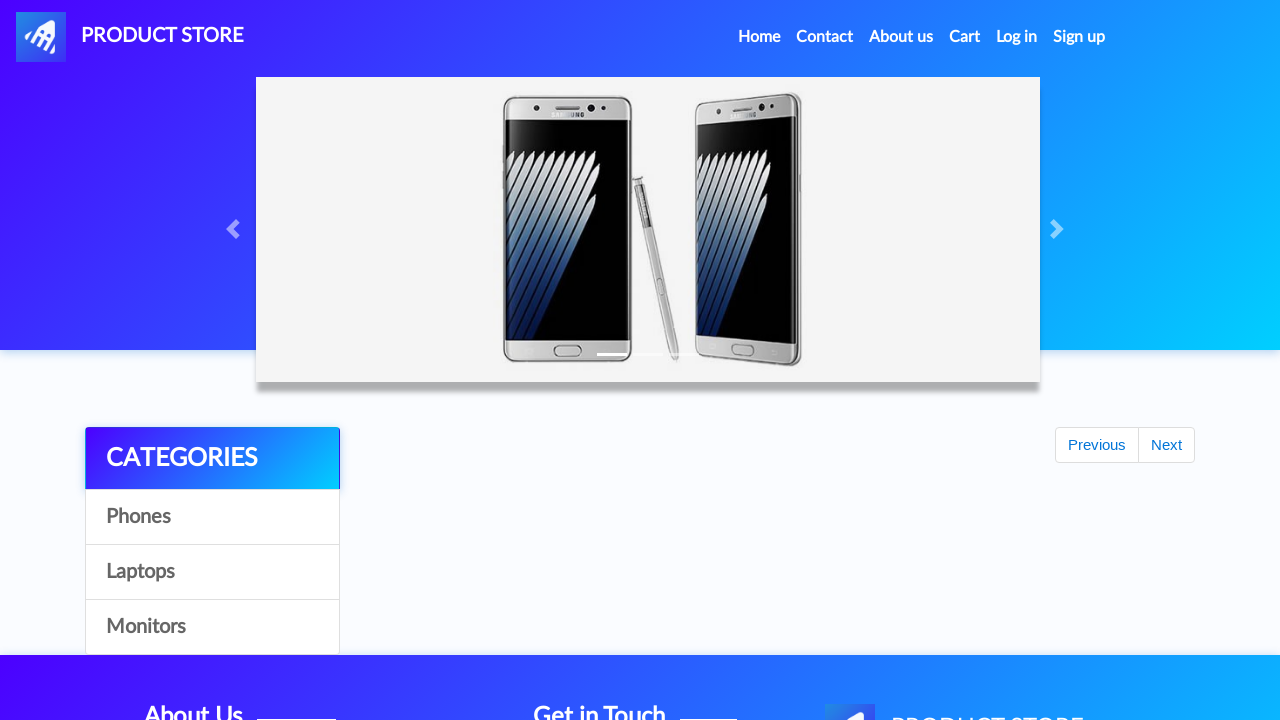

Returned to home page
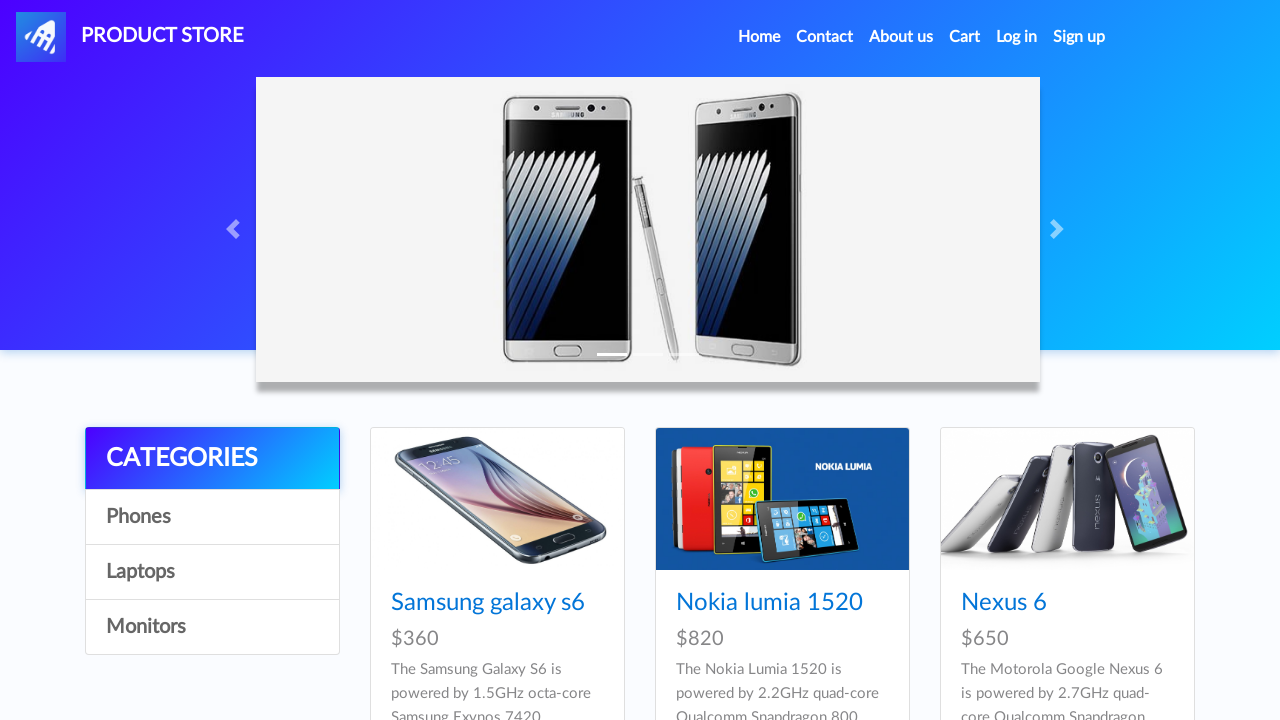

Clicked on Laptops category at (212, 572) on a:has-text('Laptops')
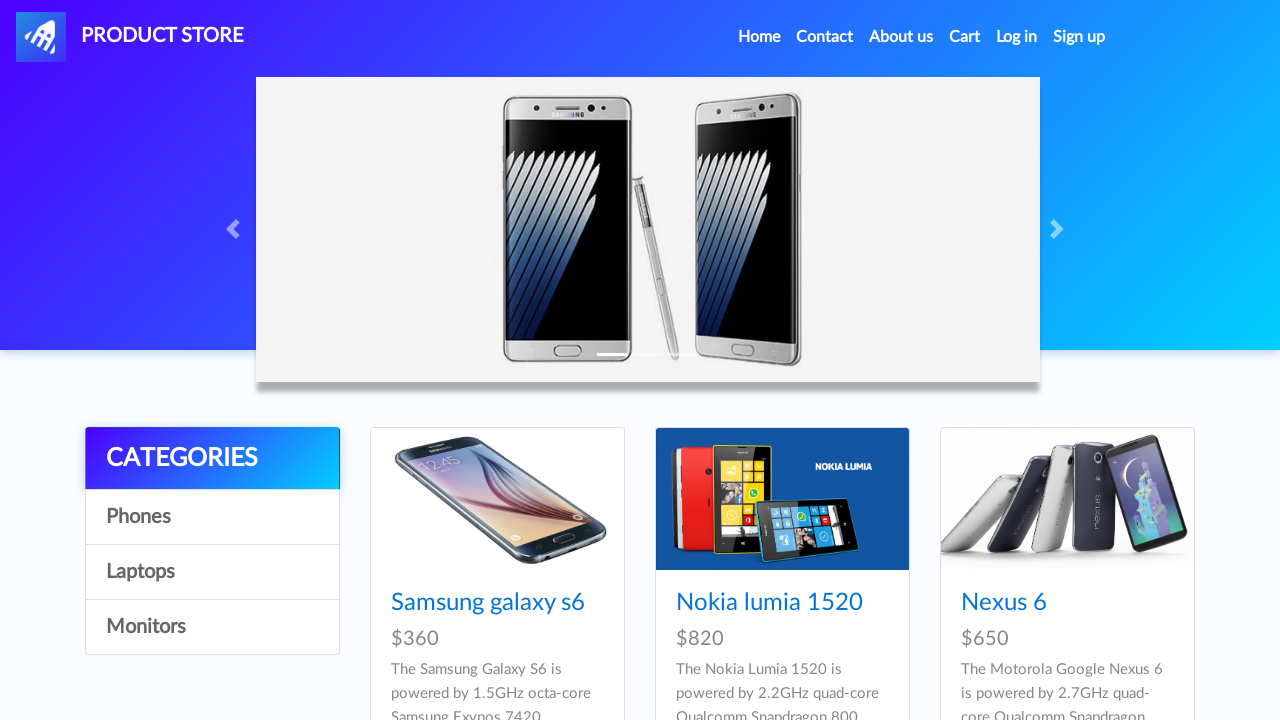

Waited for Laptops category to load
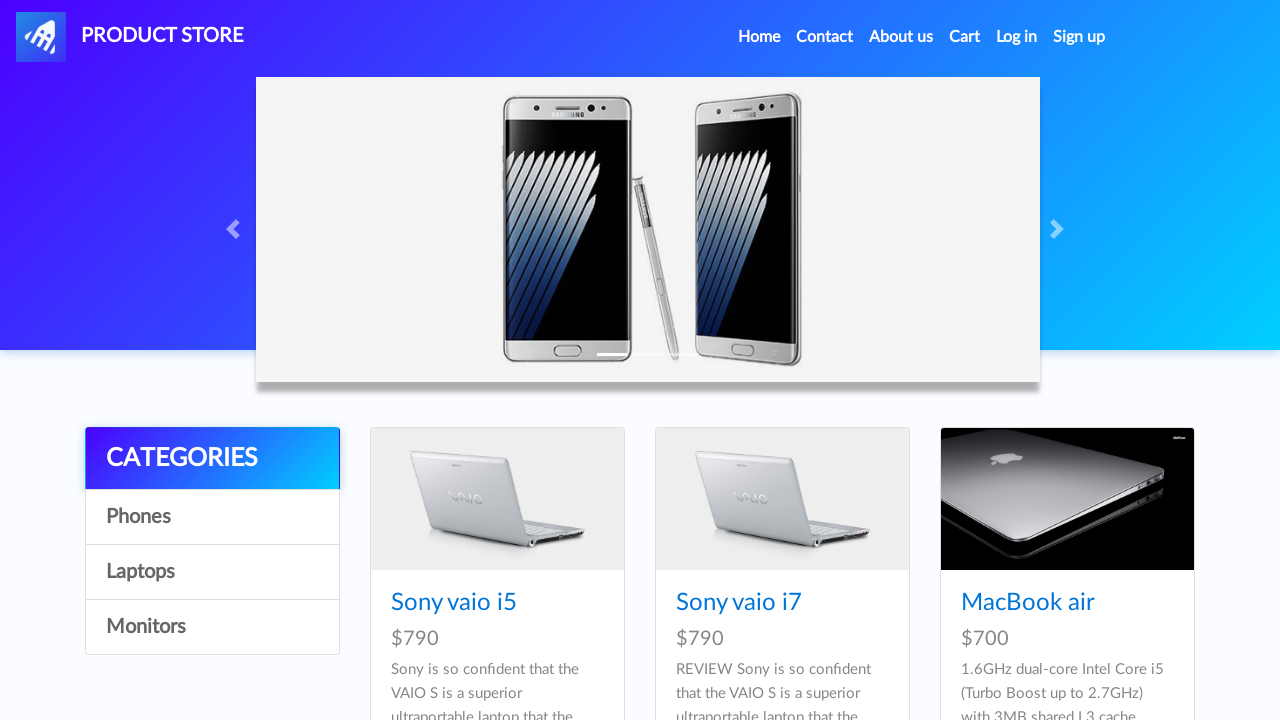

Clicked on Dell i7 8gb laptop product at (448, 361) on a:has-text('Dell i7 8gb')
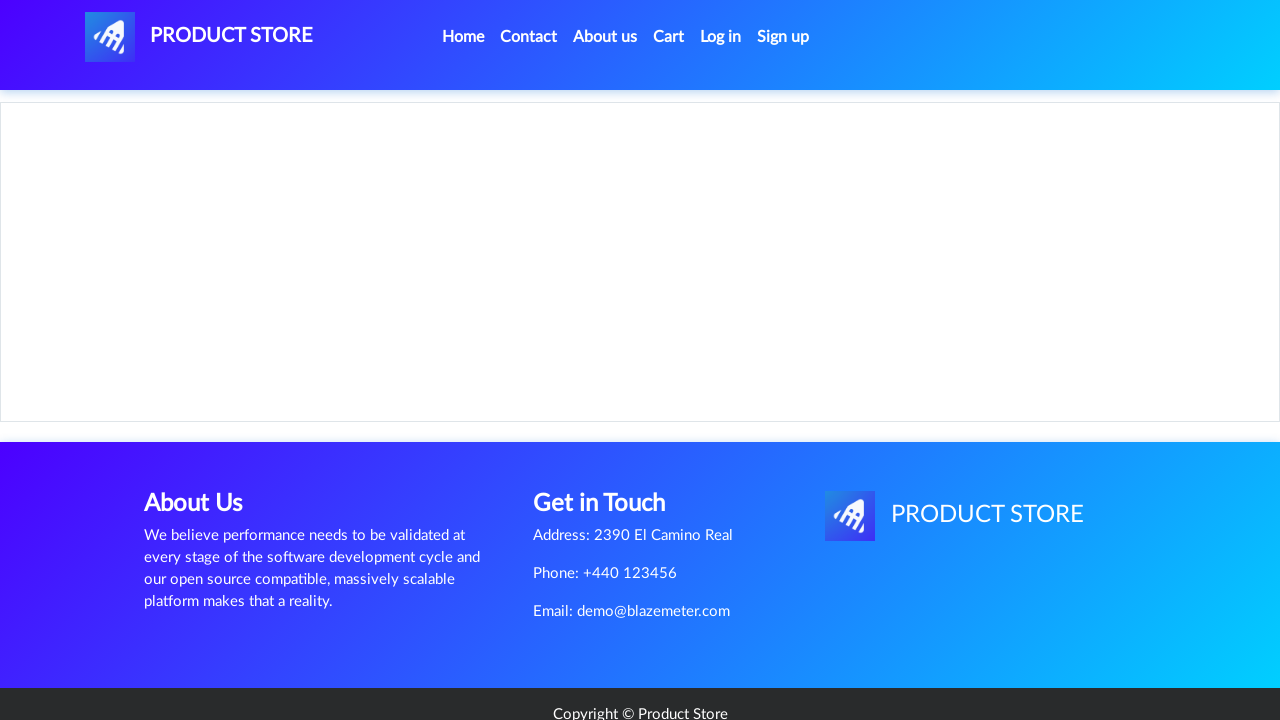

Add to cart button appeared for Dell i7 8gb
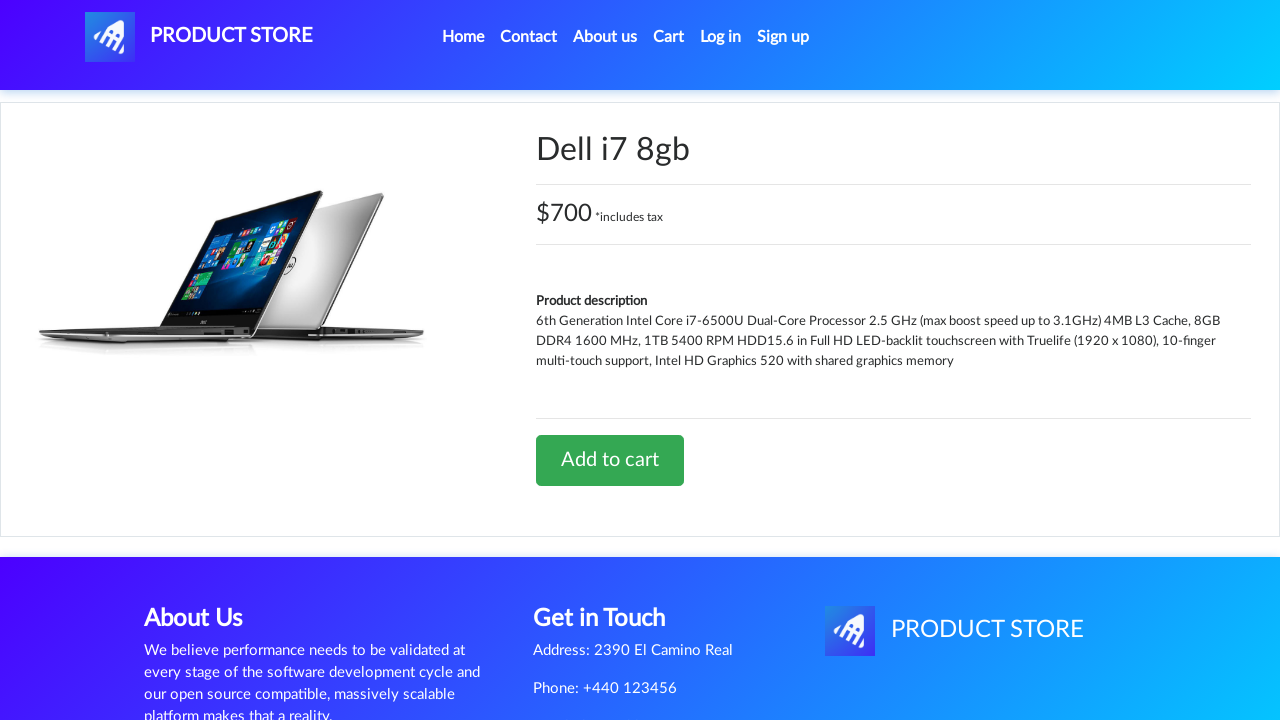

Clicked Add to cart and accepted confirmation alert for Dell i7 8gb at (610, 460) on a:has-text('Add to cart')
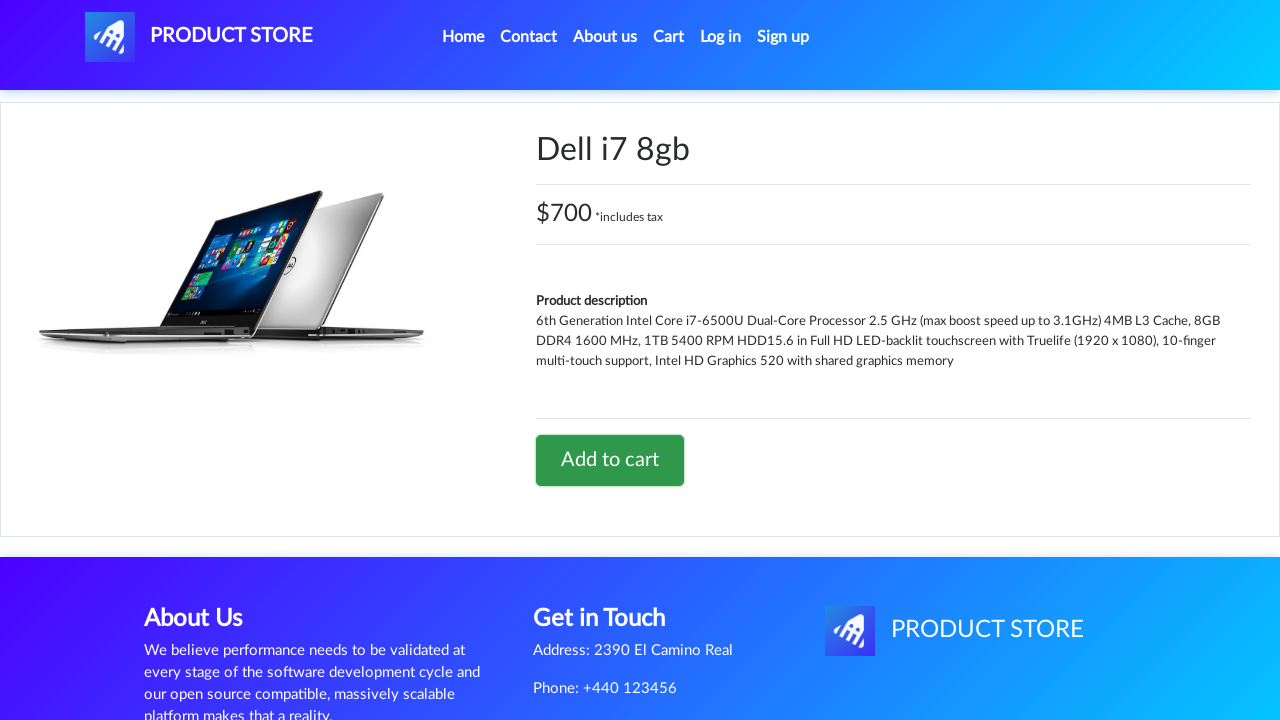

Dell i7 8gb laptop added to cart successfully
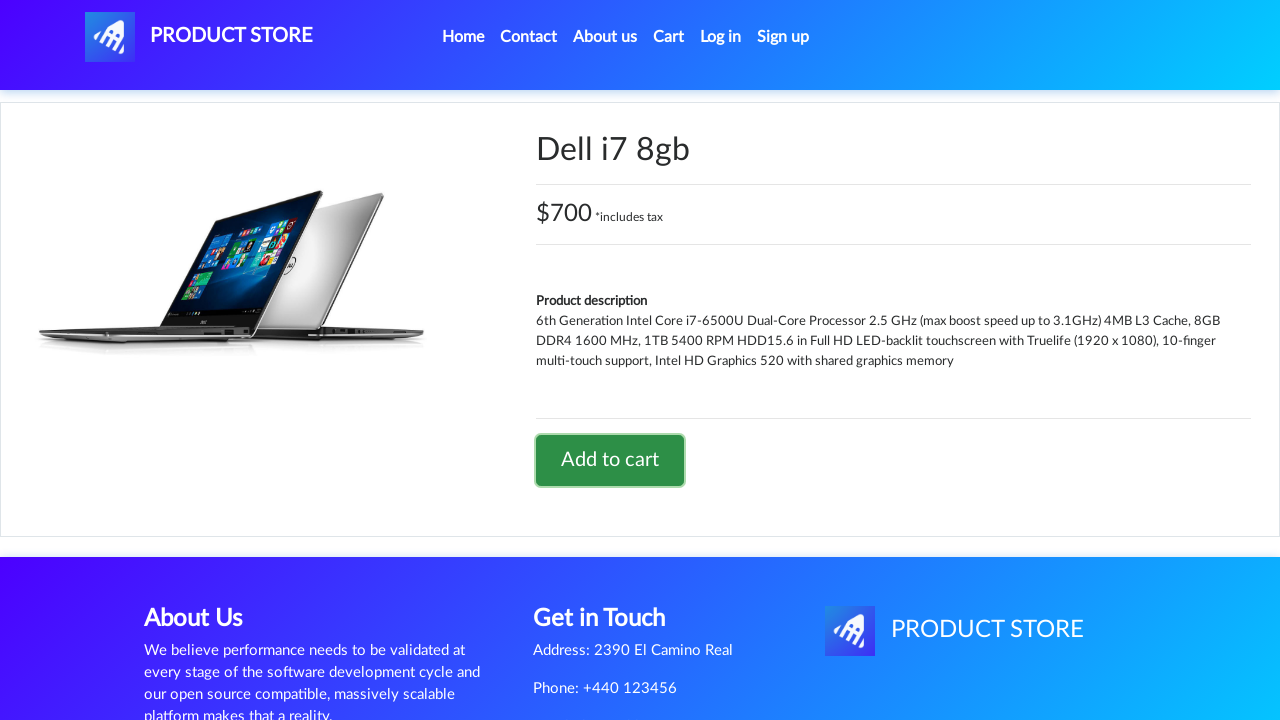

Clicked on Home to return to main page at (463, 37) on a:has-text('Home')
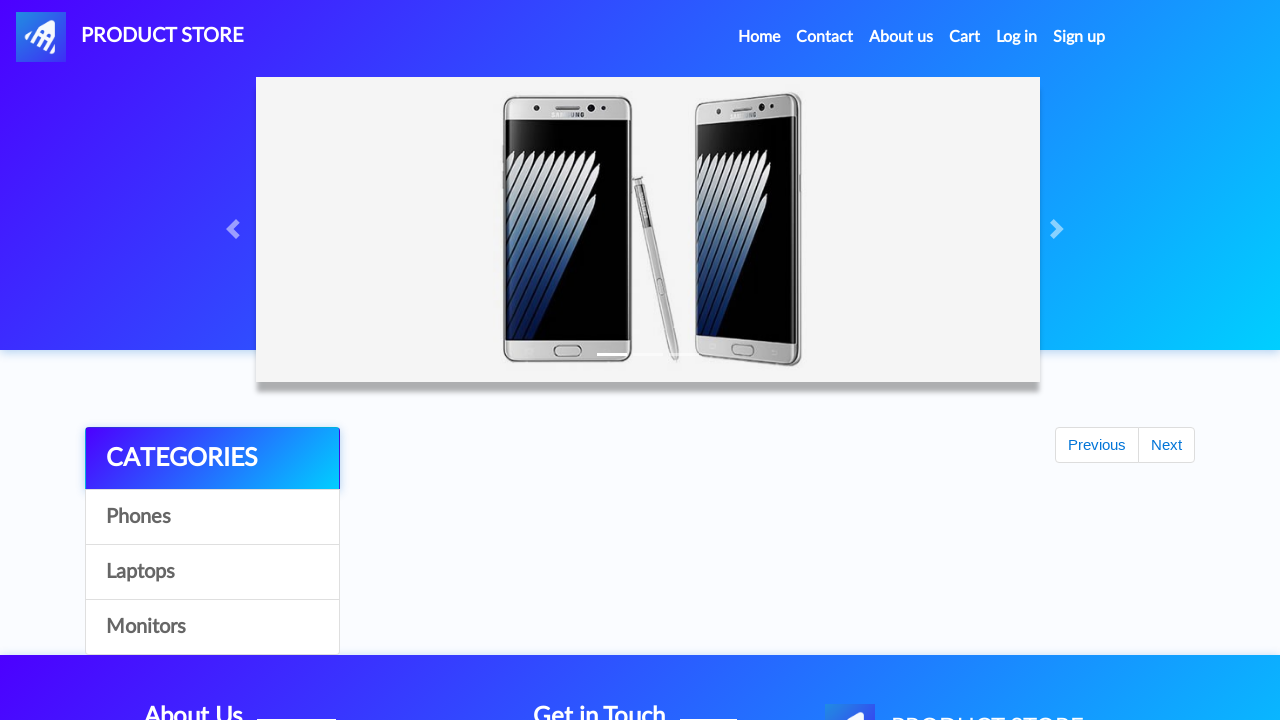

Returned to home page
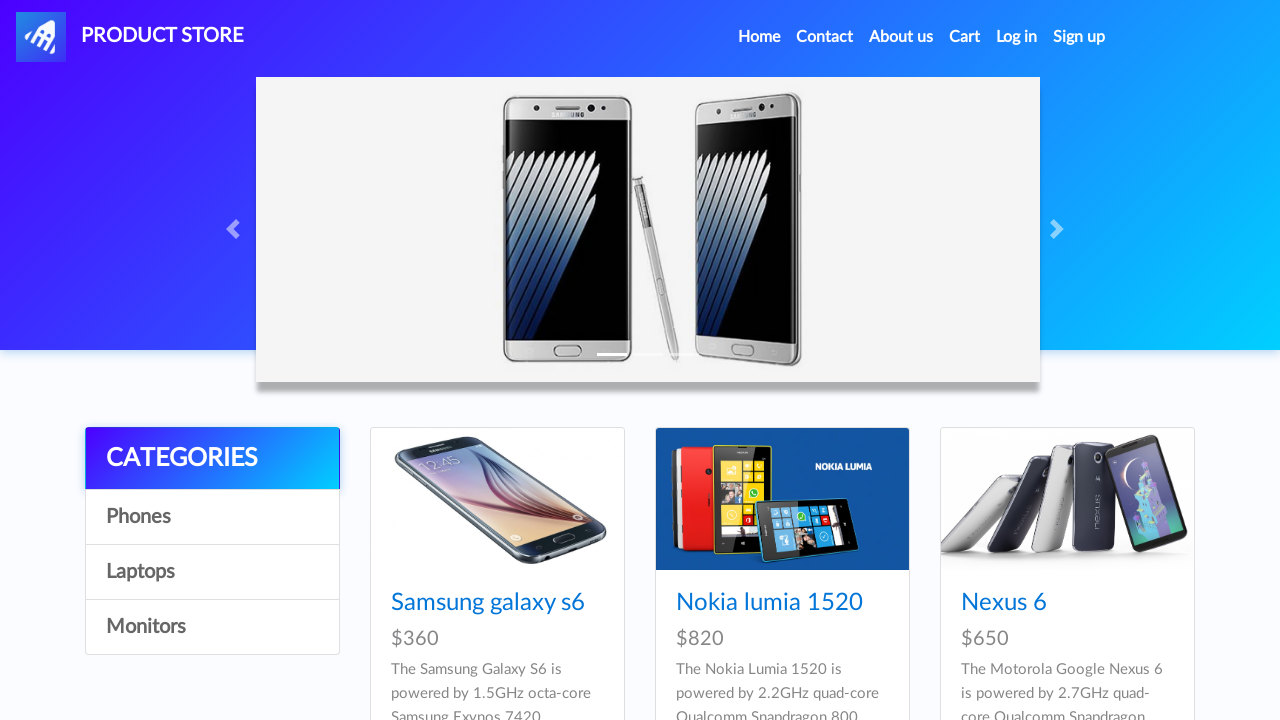

Clicked on Monitors category at (212, 627) on a:has-text('Monitors')
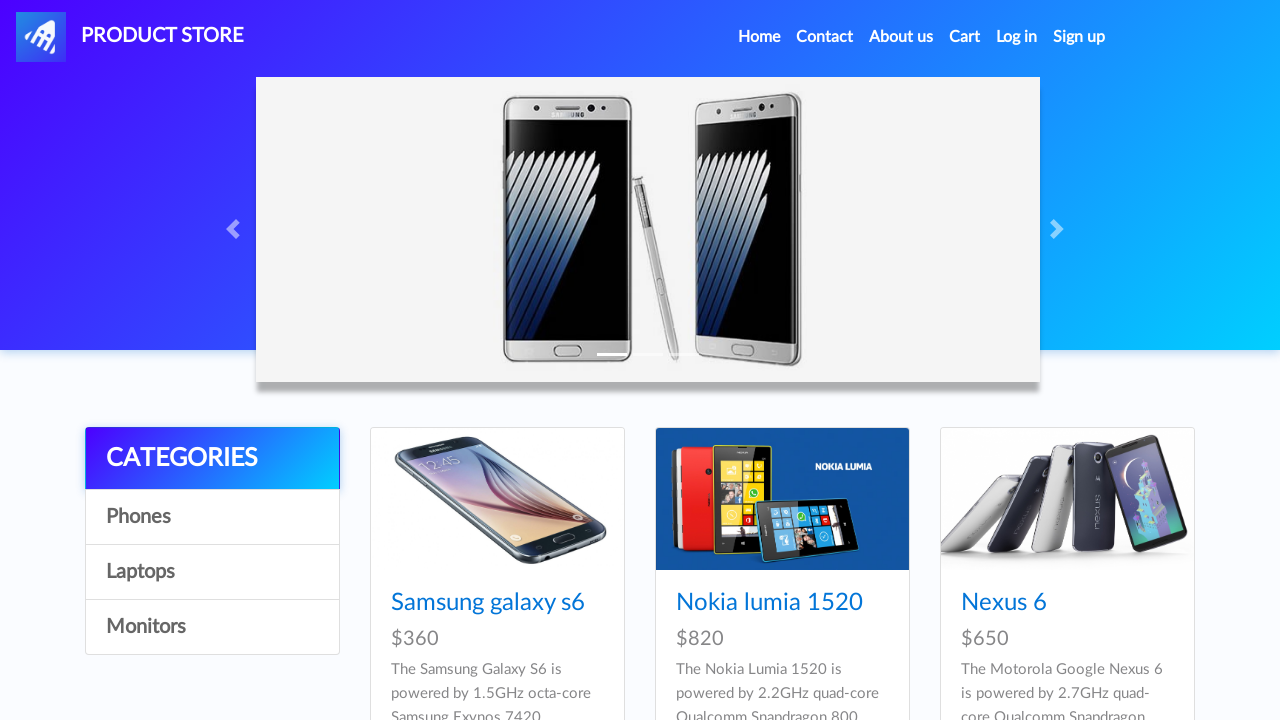

Waited for Monitors category to load
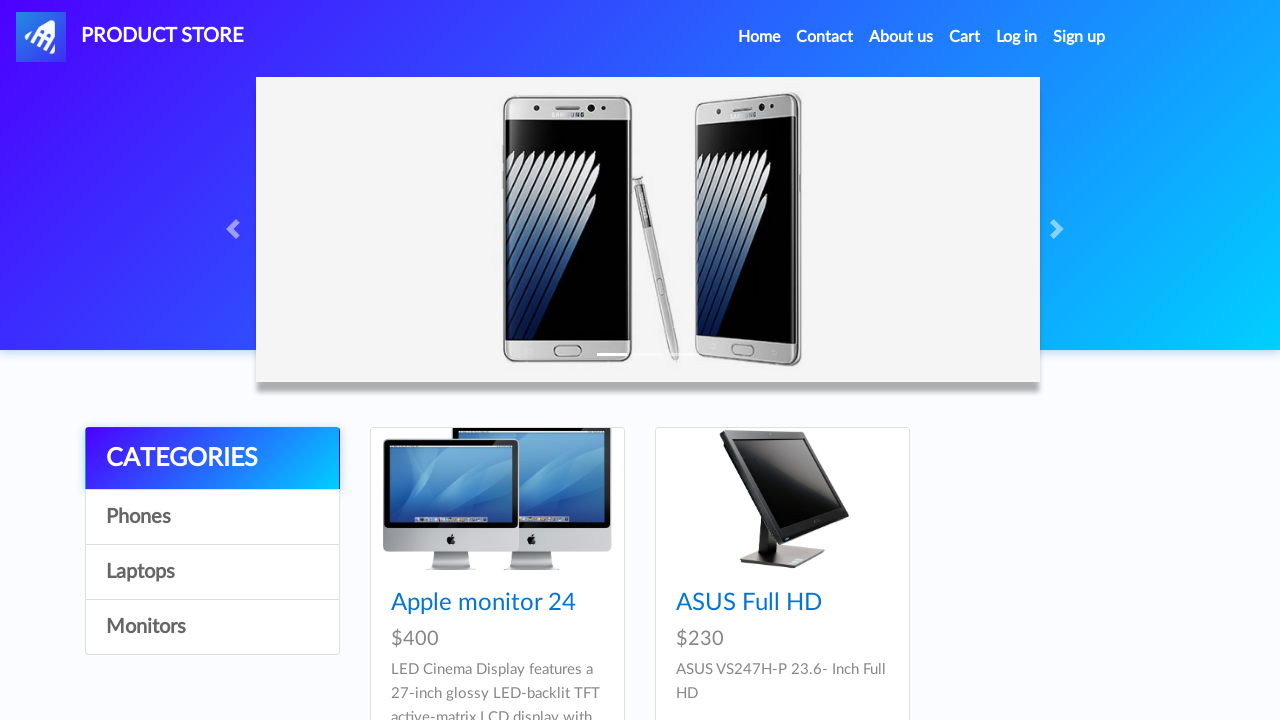

Clicked on Apple monitor 24 product at (484, 603) on a:has-text('Apple monitor 24')
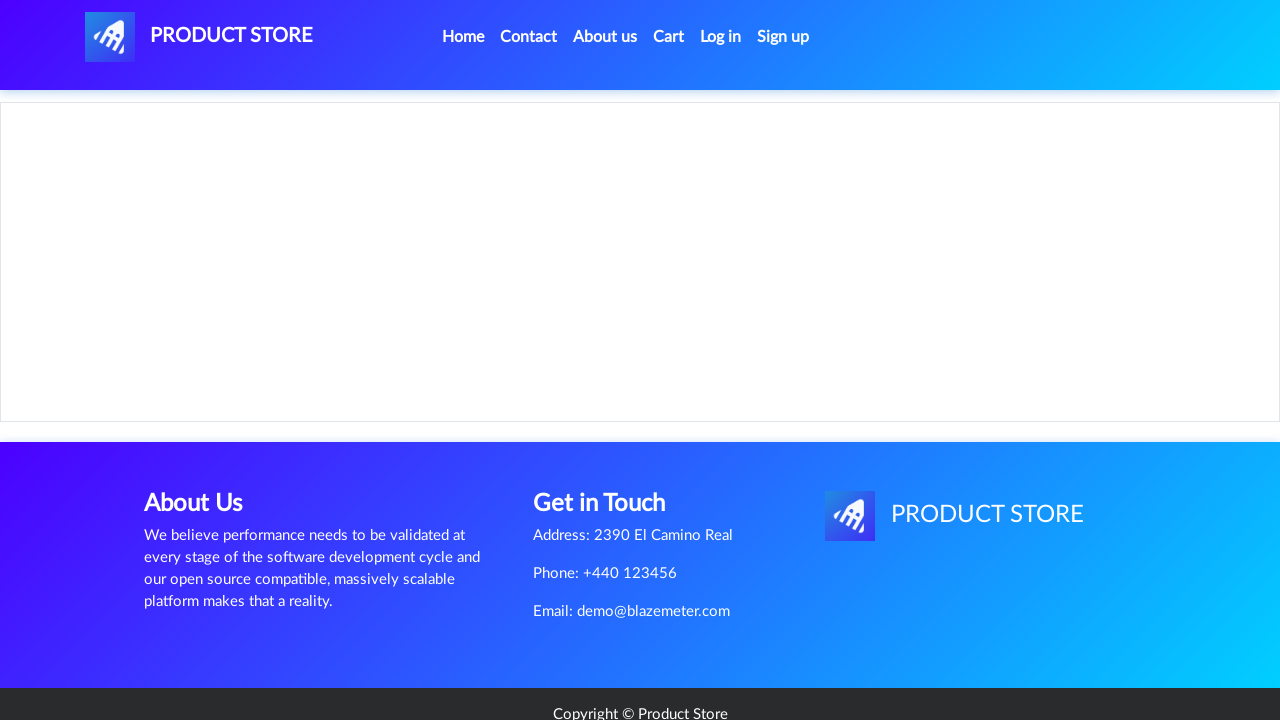

Add to cart button appeared for Apple monitor 24
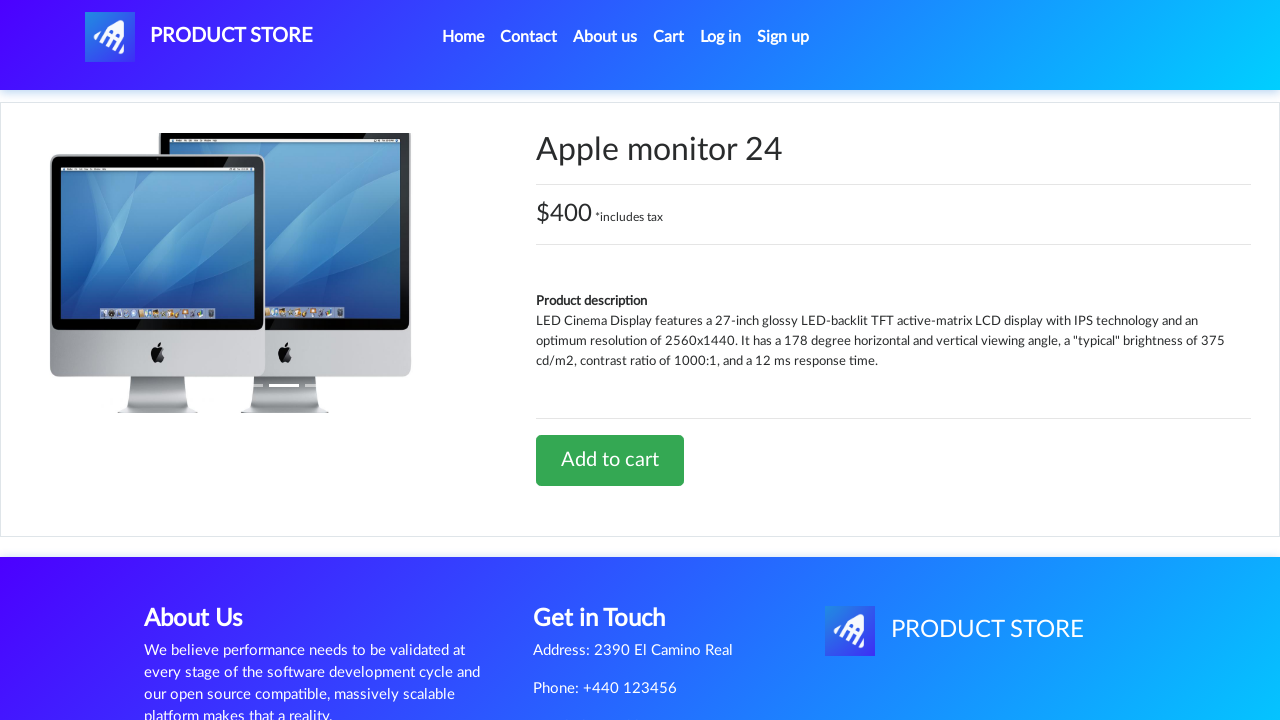

Clicked Add to cart and accepted confirmation alert for Apple monitor 24 at (610, 460) on a:has-text('Add to cart')
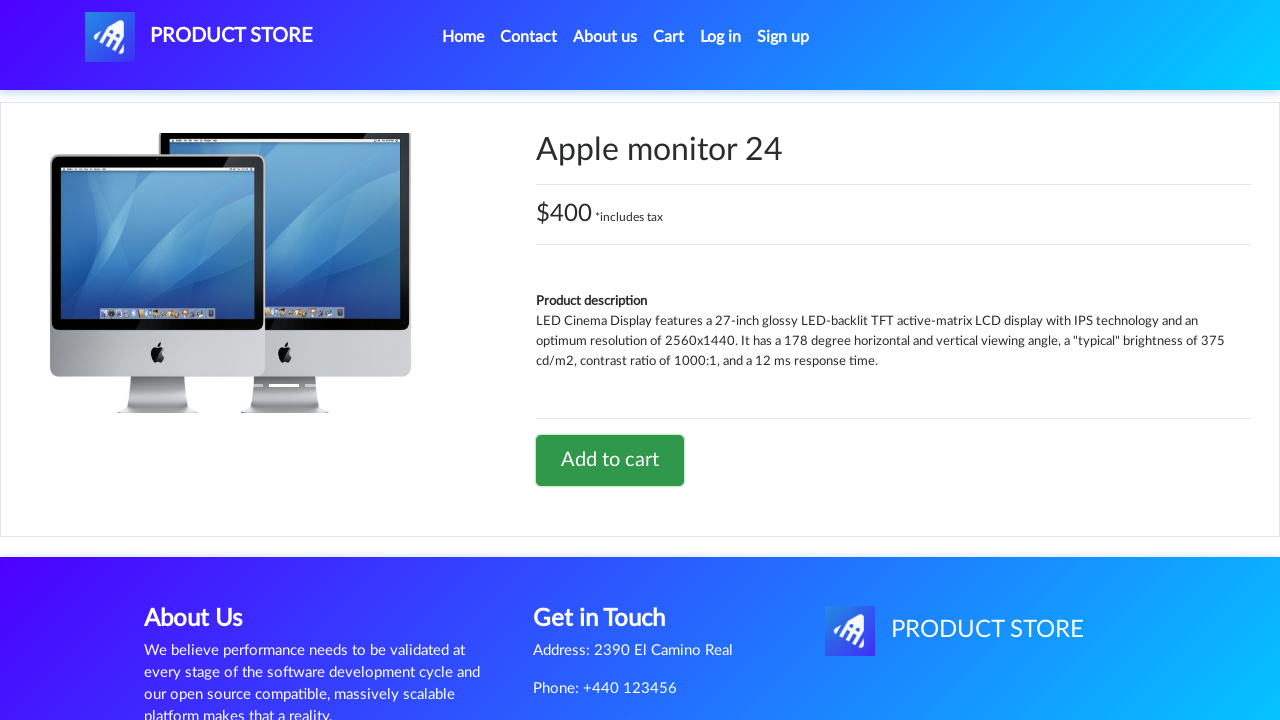

Apple monitor 24 added to cart successfully
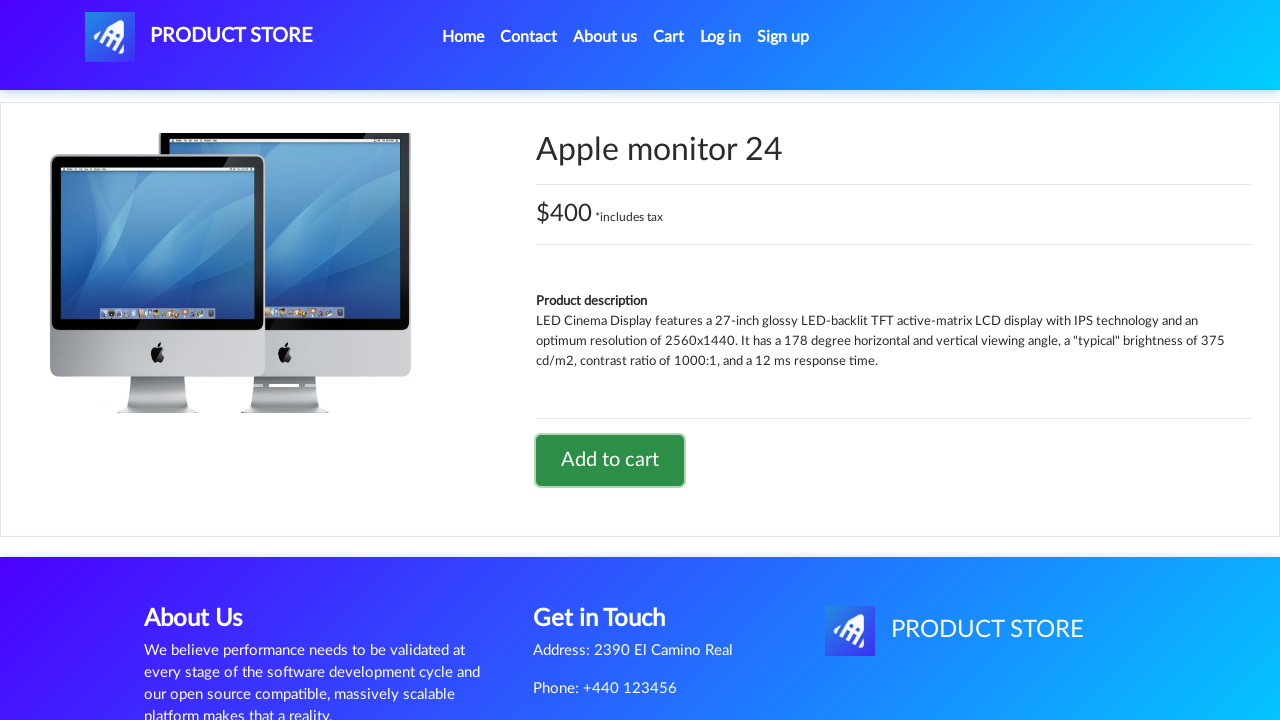

Clicked on cart icon to view shopping cart at (669, 37) on #cartur
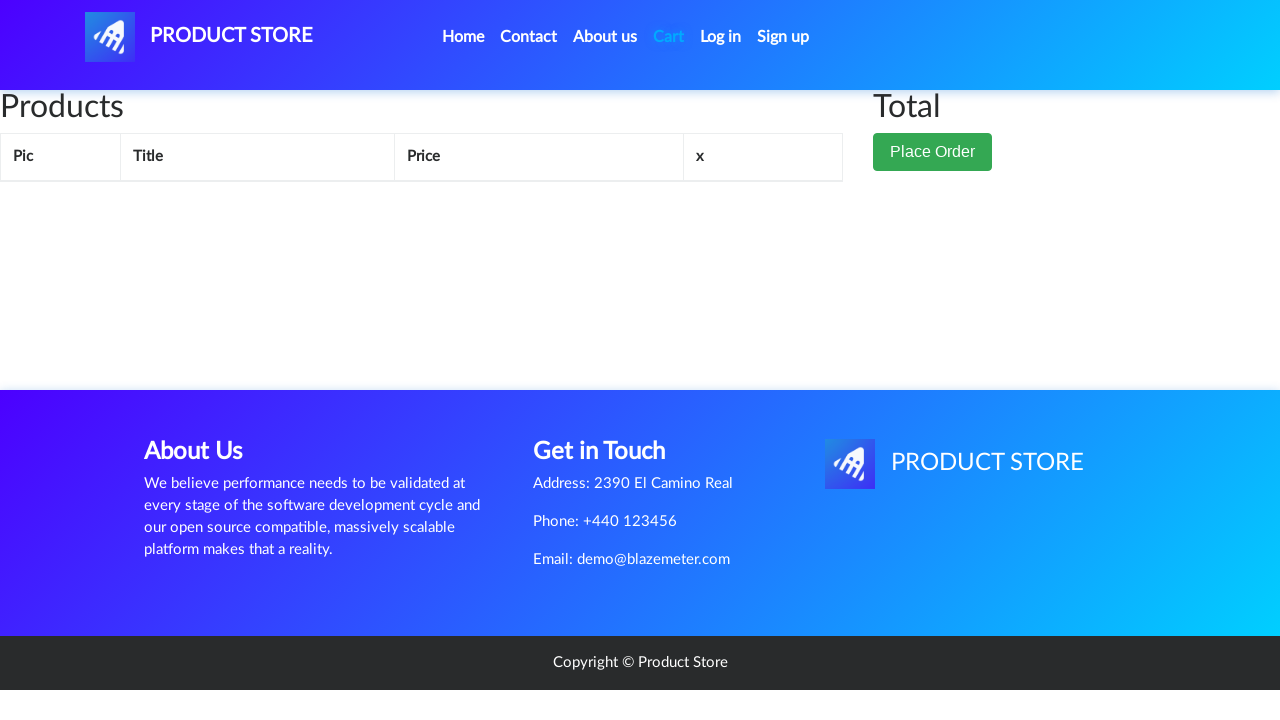

Cart loaded with all three items (iPhone 6, Dell i7 8gb, Apple monitor 24)
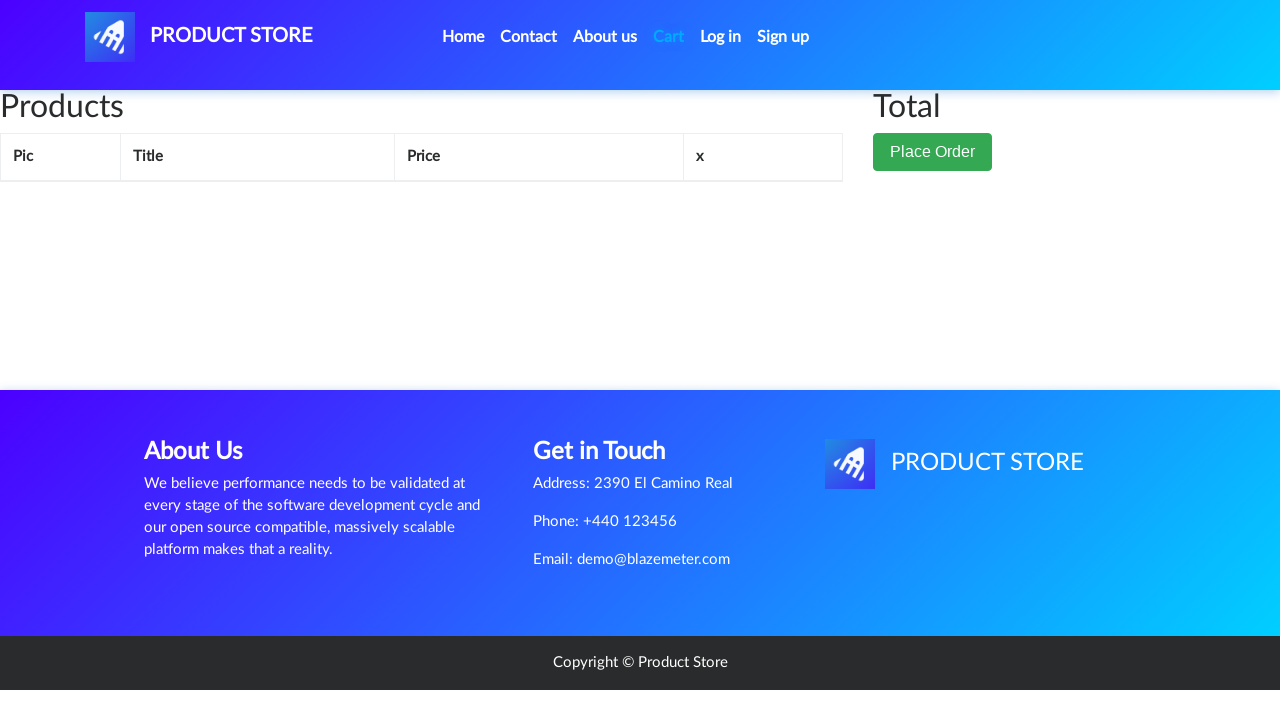

Clicked Place Order button to initiate checkout at (933, 191) on button:has-text('Place Order')
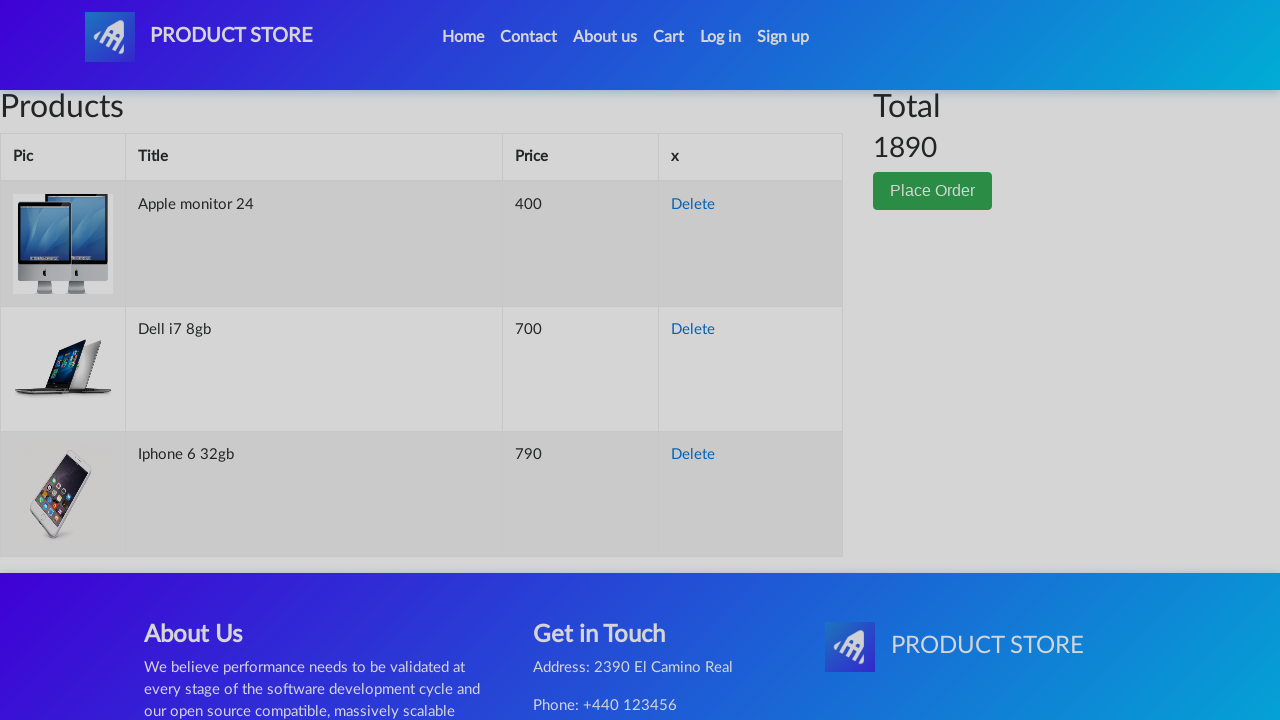

Order form modal appeared
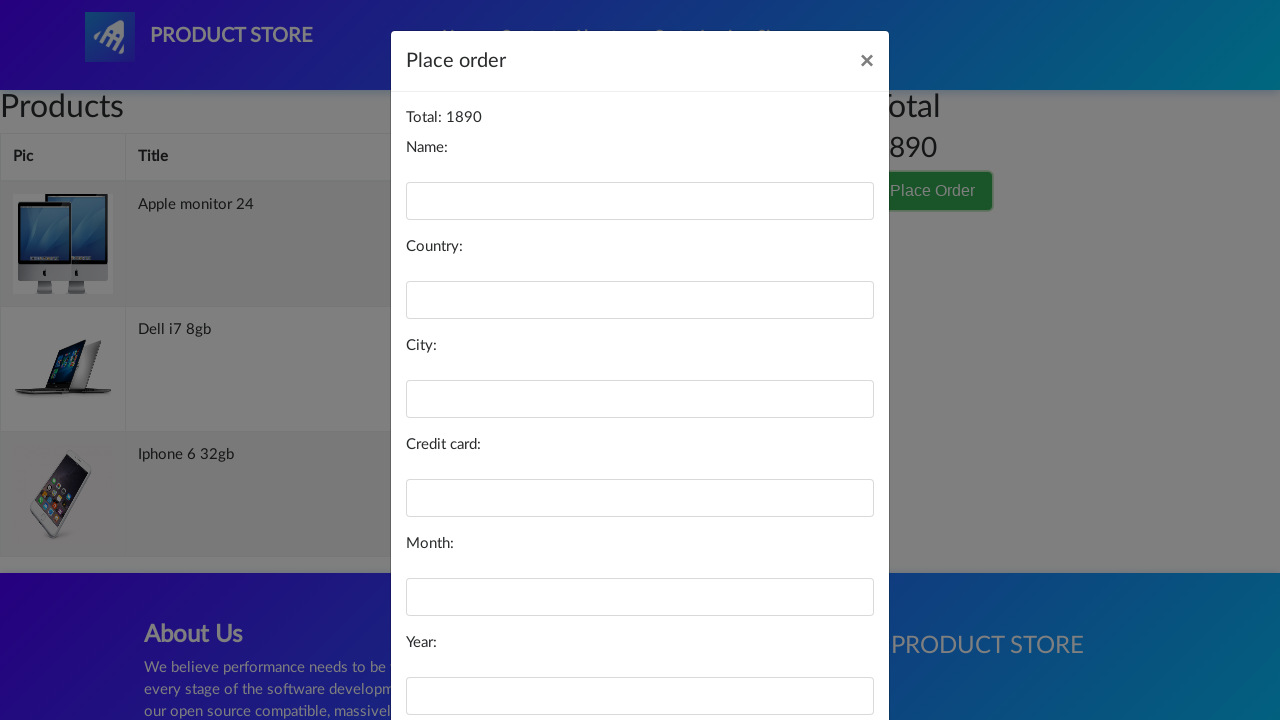

Filled name field with 'Osher Berger' on #name
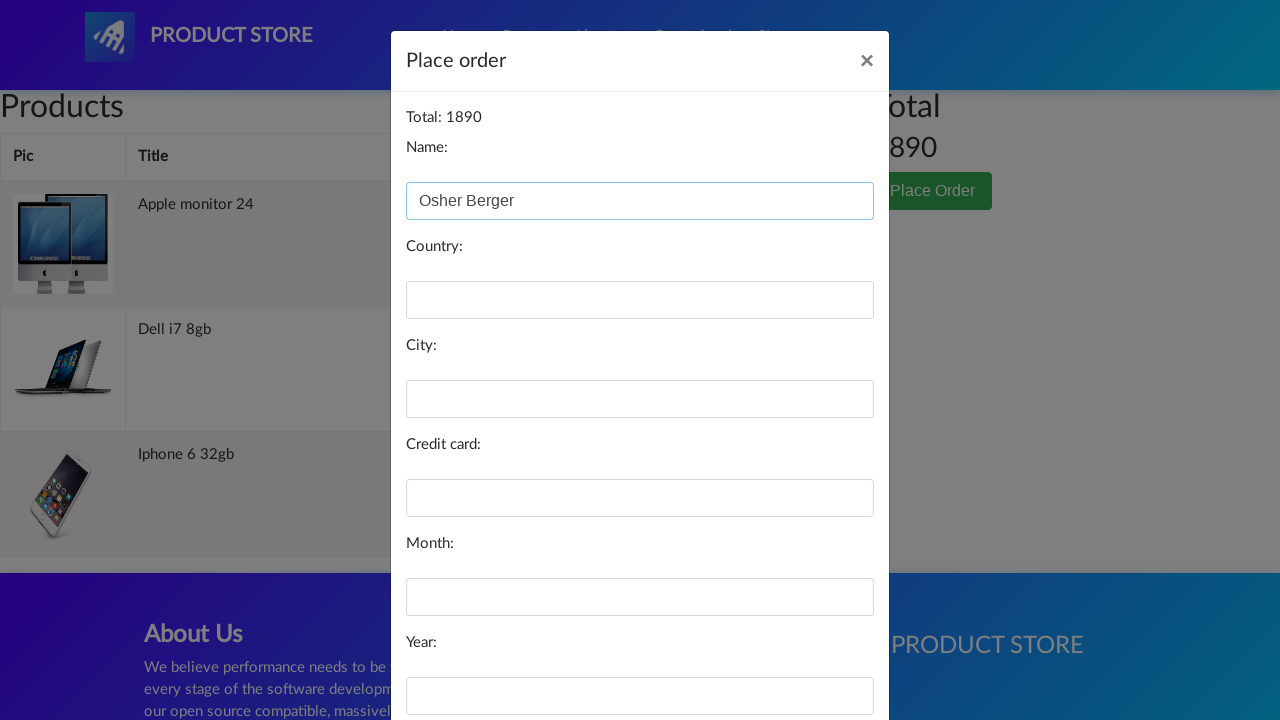

Filled country field with 'ISRAEL' on #country
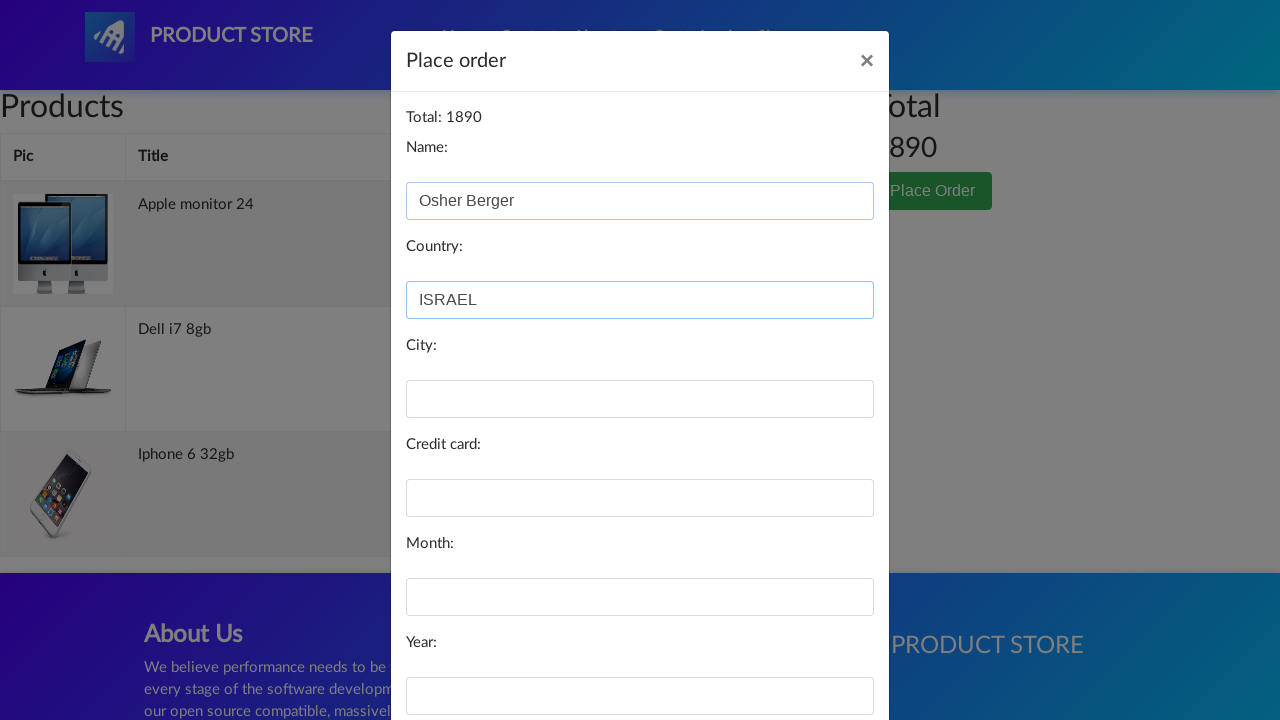

Filled city field with 'TIRAT YEHUDA' on #city
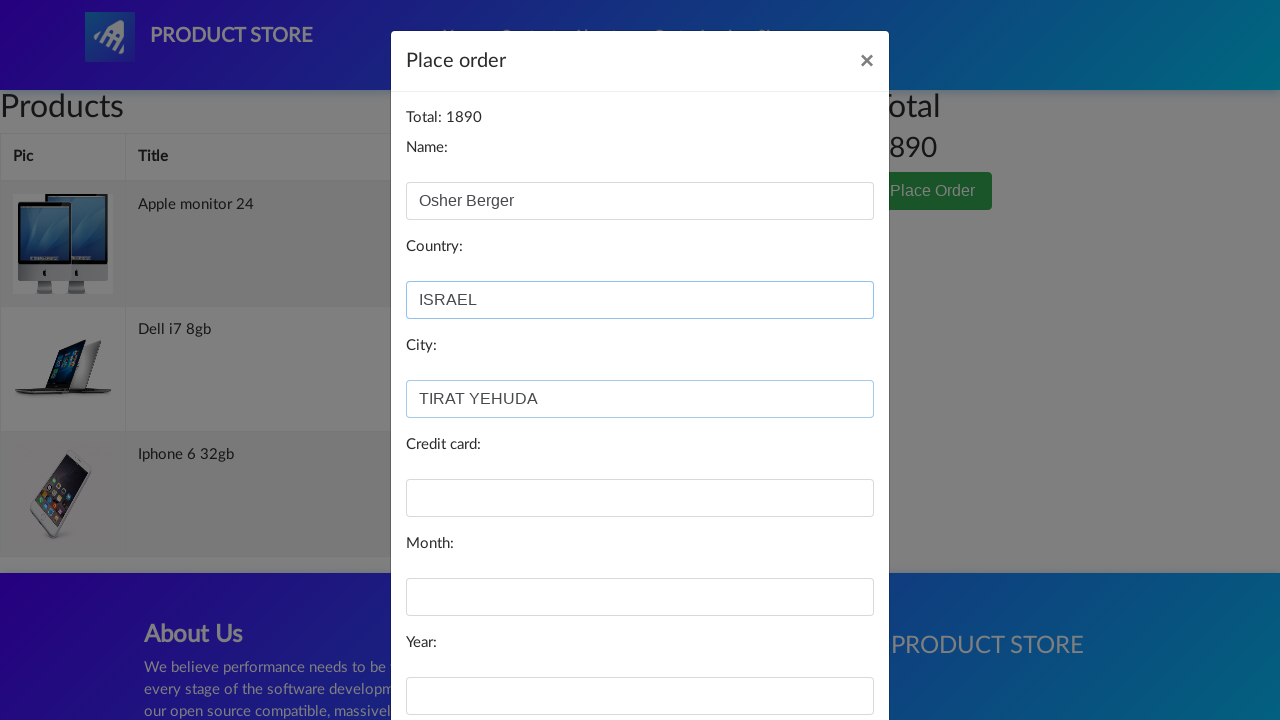

Filled credit card field with test card number on #card
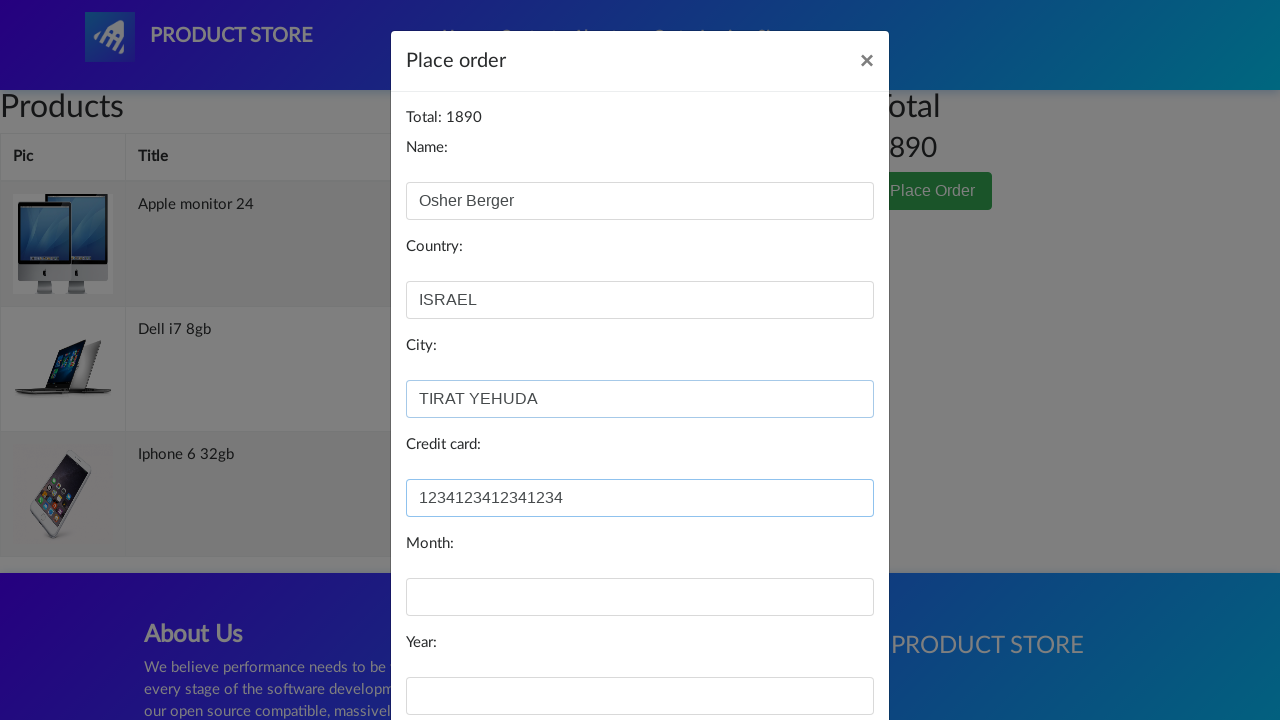

Filled month field with '10' on #month
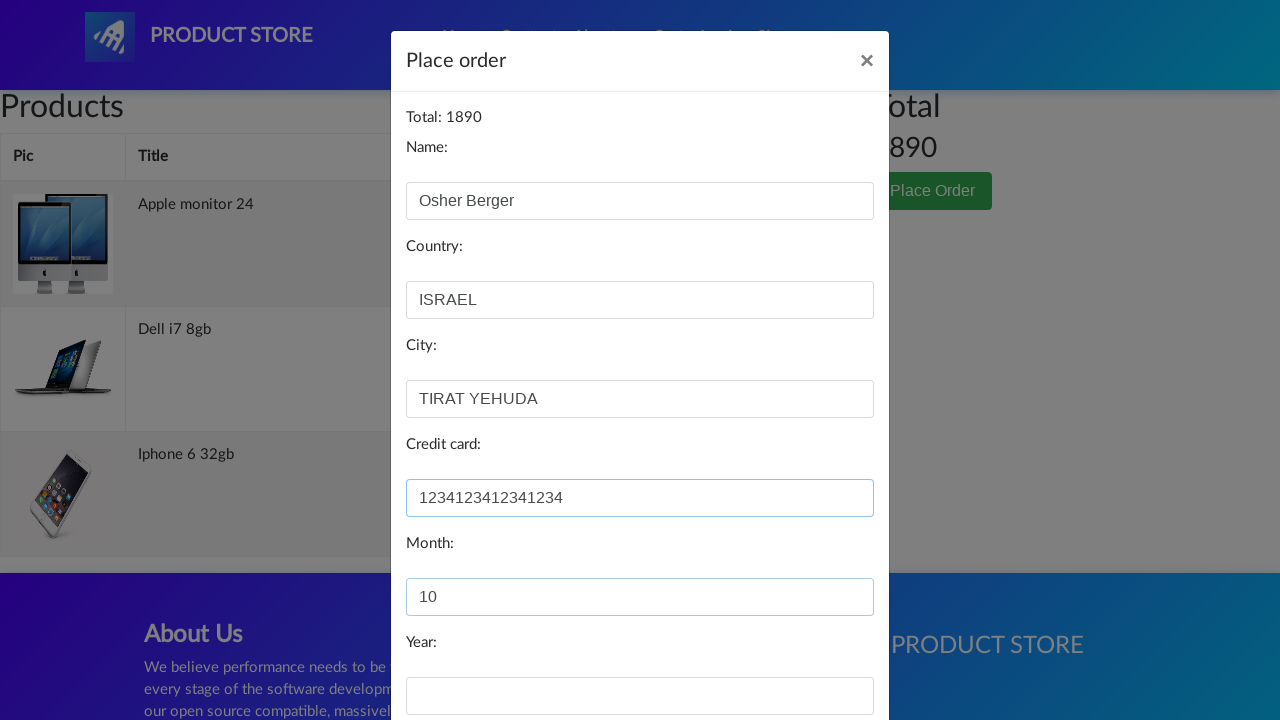

Filled year field with '2024' on #year
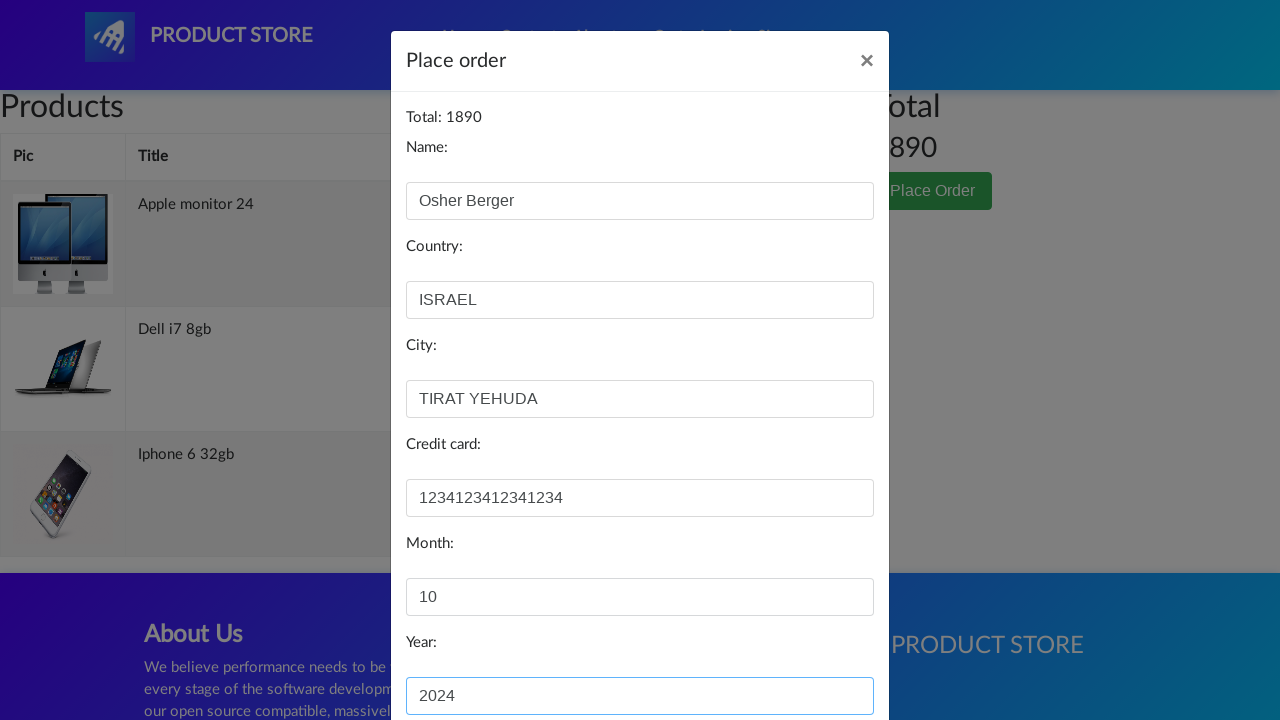

Clicked Purchase button to complete order at (823, 655) on button:has-text('Purchase')
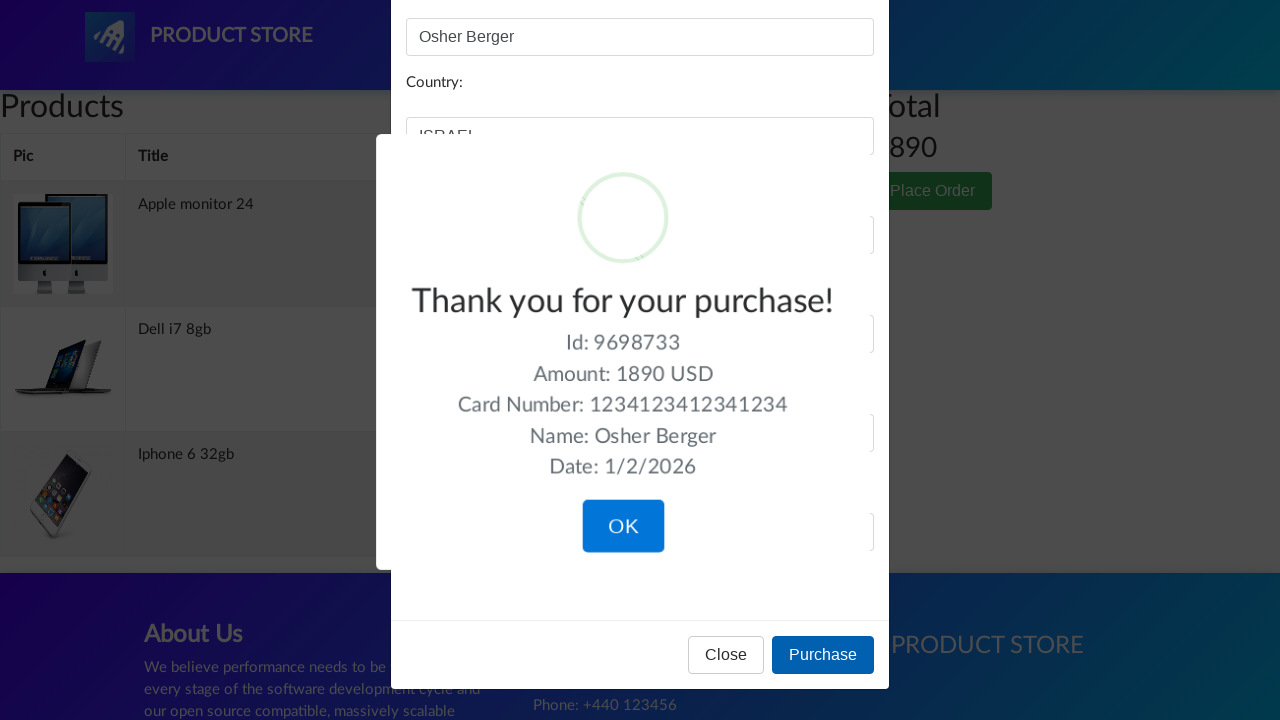

Order confirmation alert displayed - shopping flow completed successfully
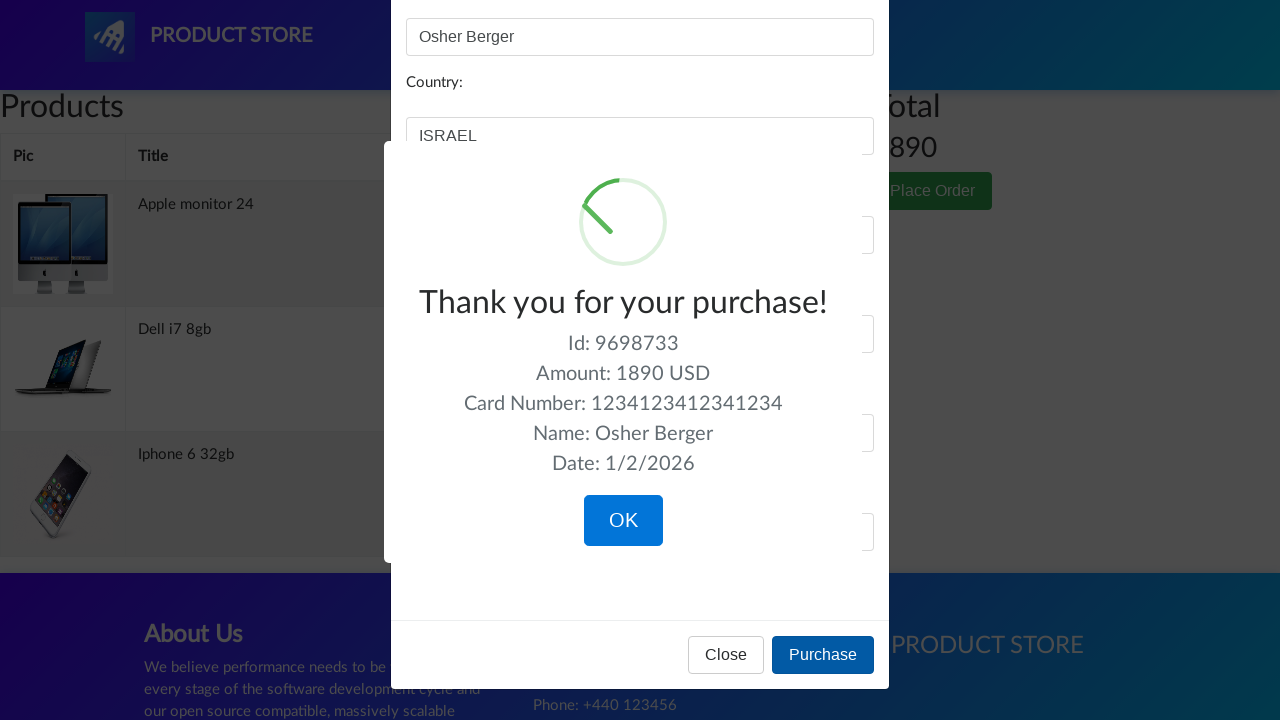

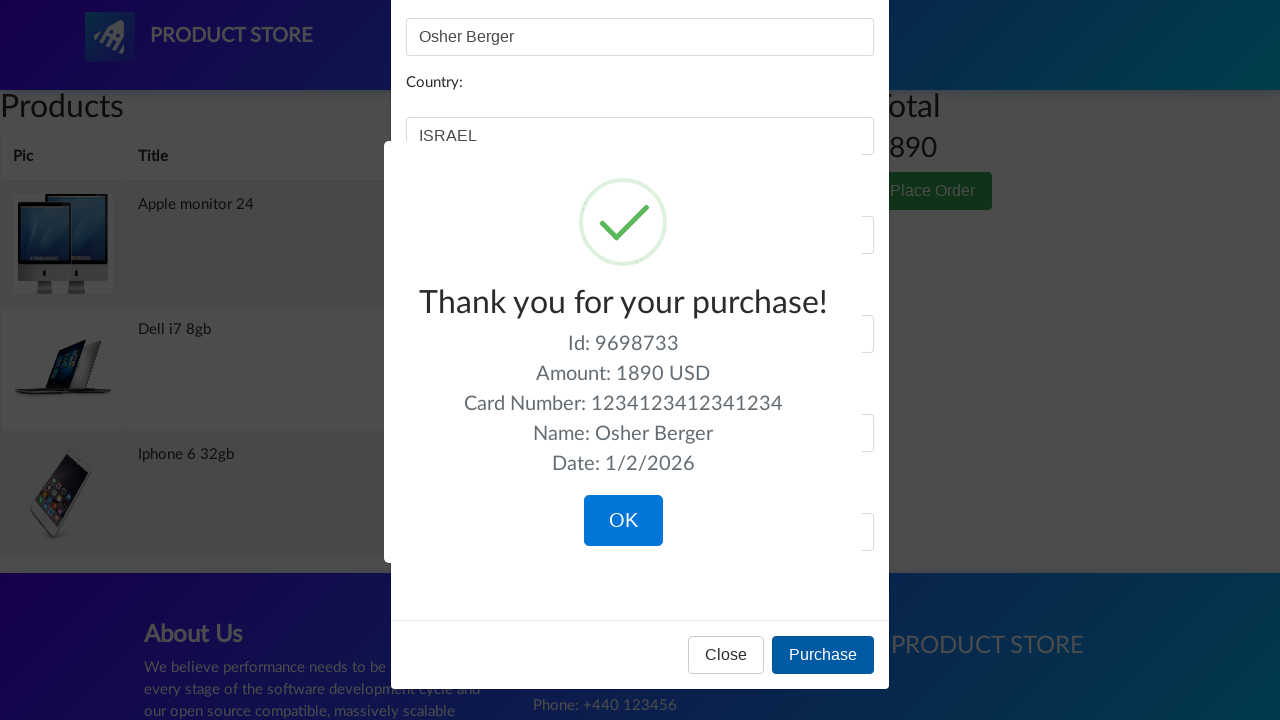